Navigates to a refresh test page and performs a page refresh

Starting URL: http://compendiumdev.co.uk/selenium/refresh.php

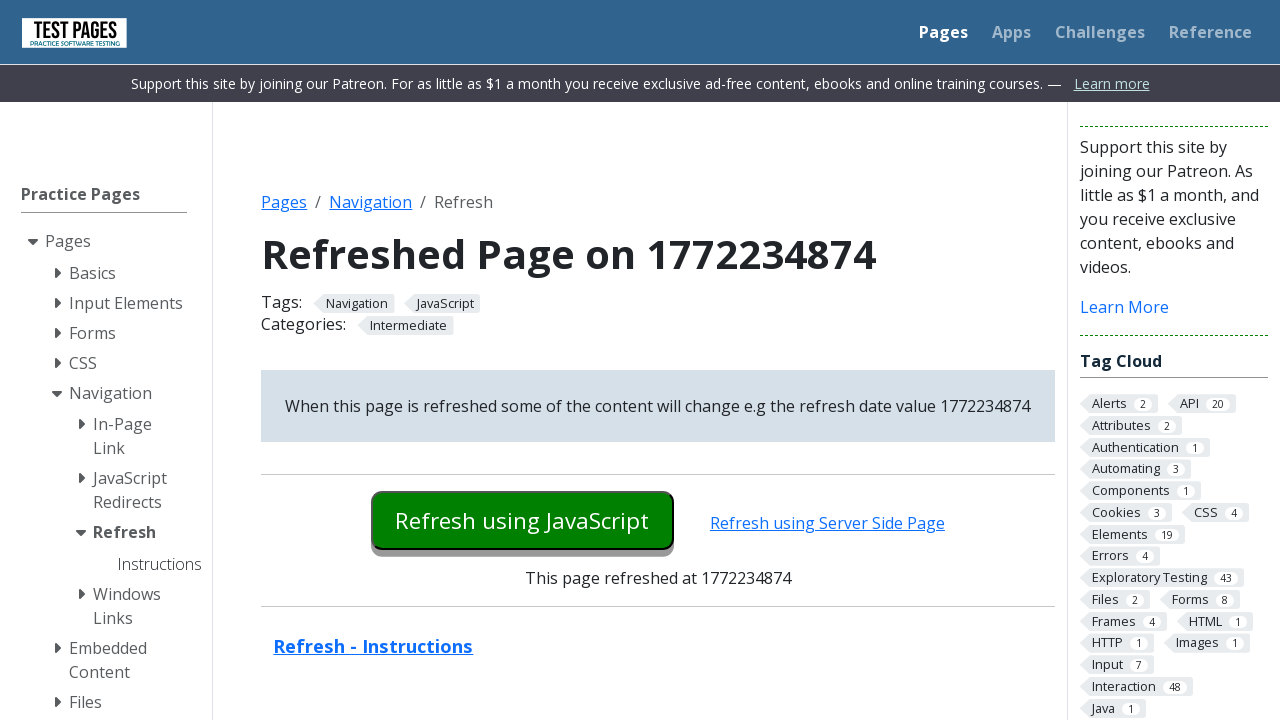

Navigated to refresh test page at http://compendiumdev.co.uk/selenium/refresh.php
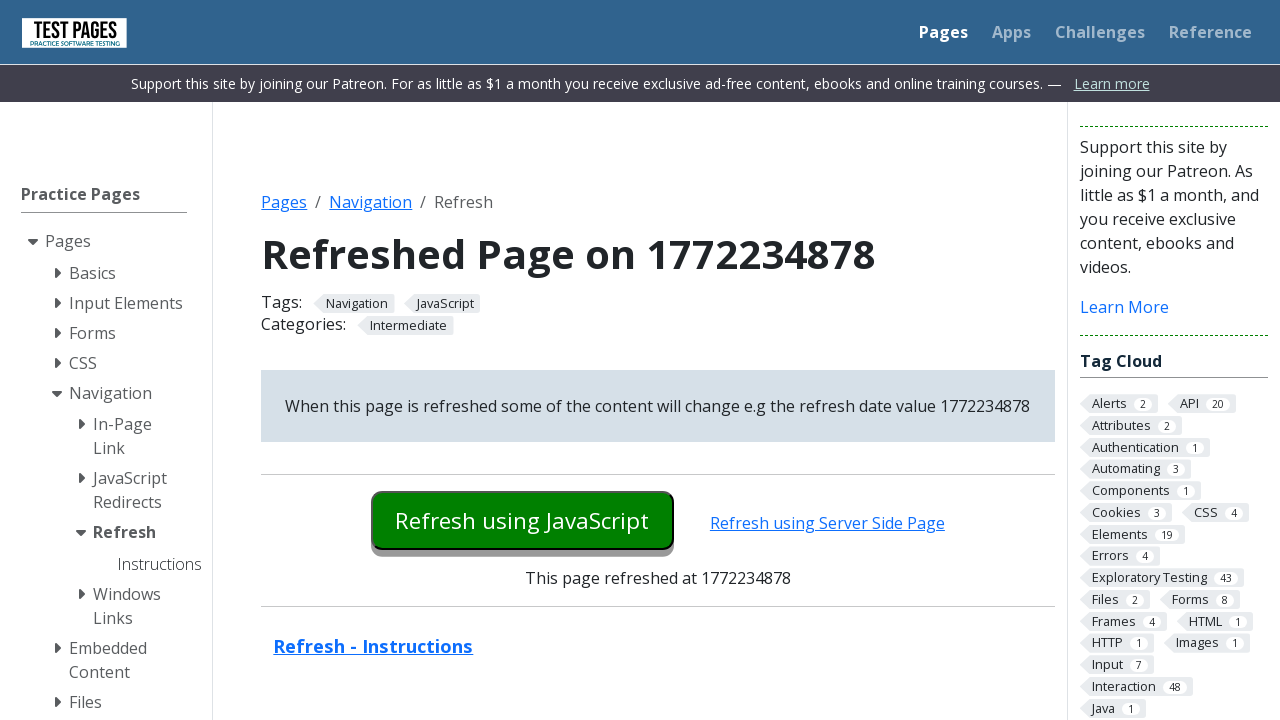

Refreshed the page
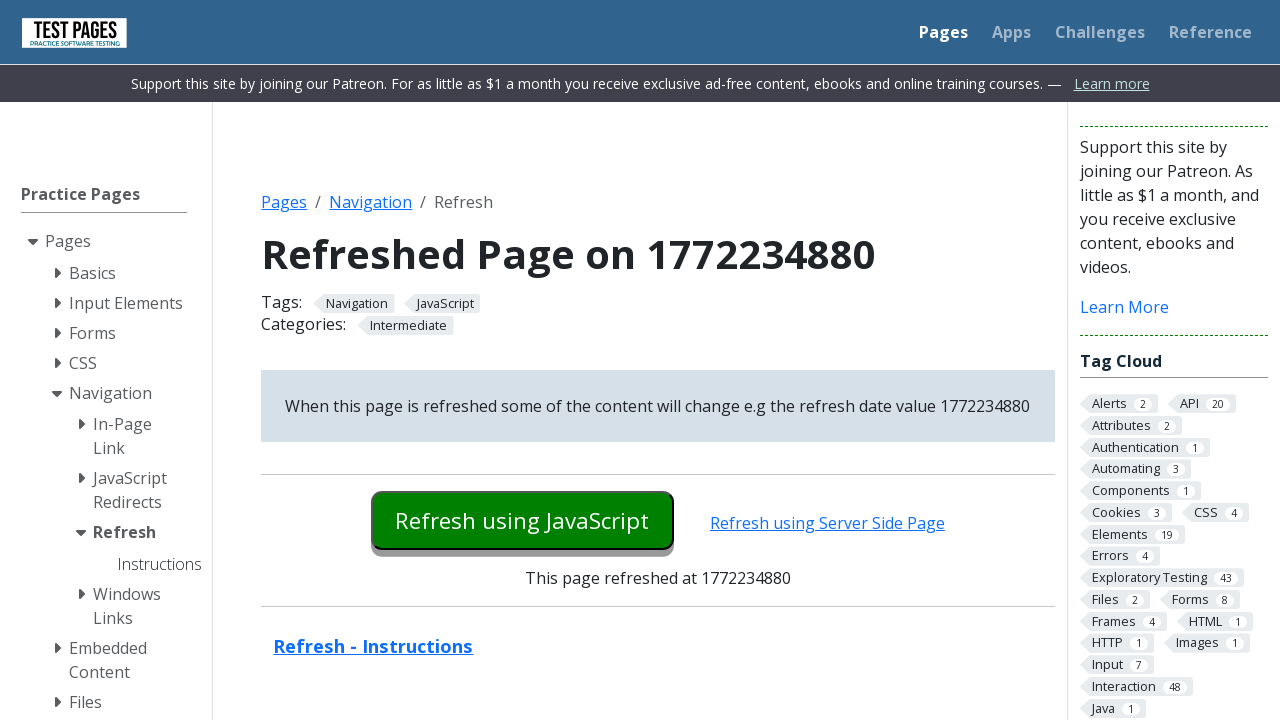

Page load state completed after refresh
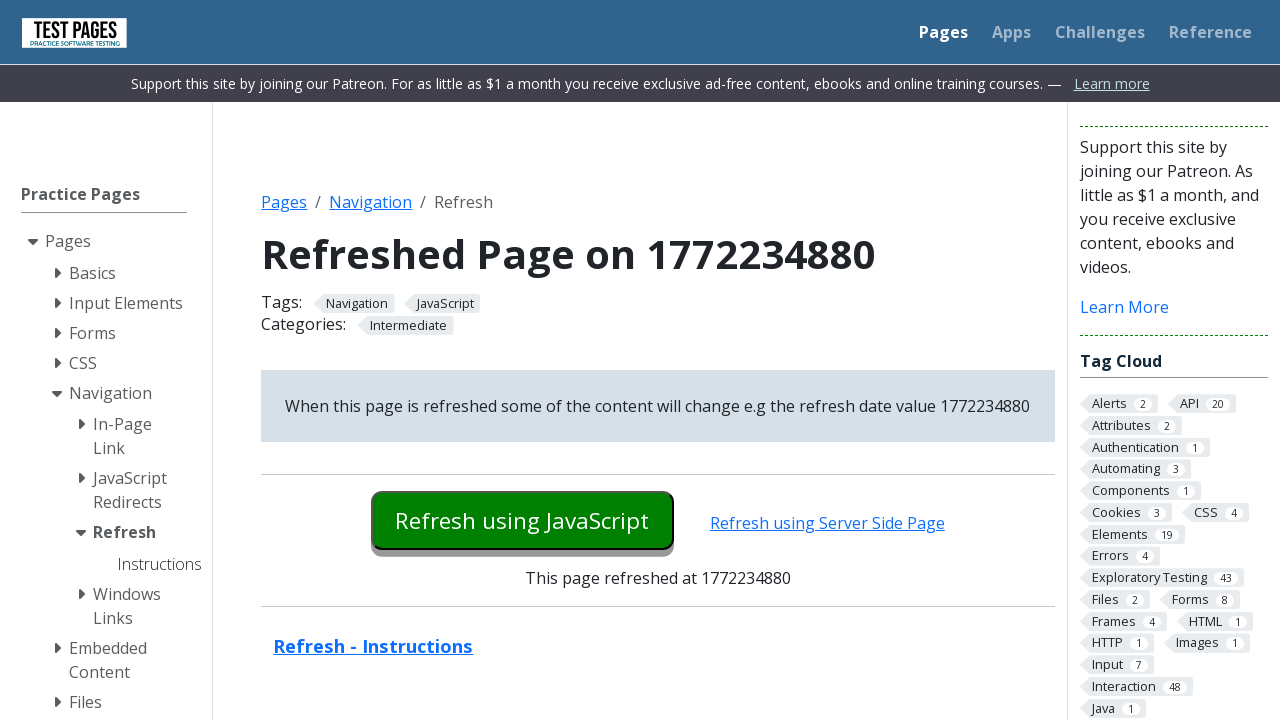

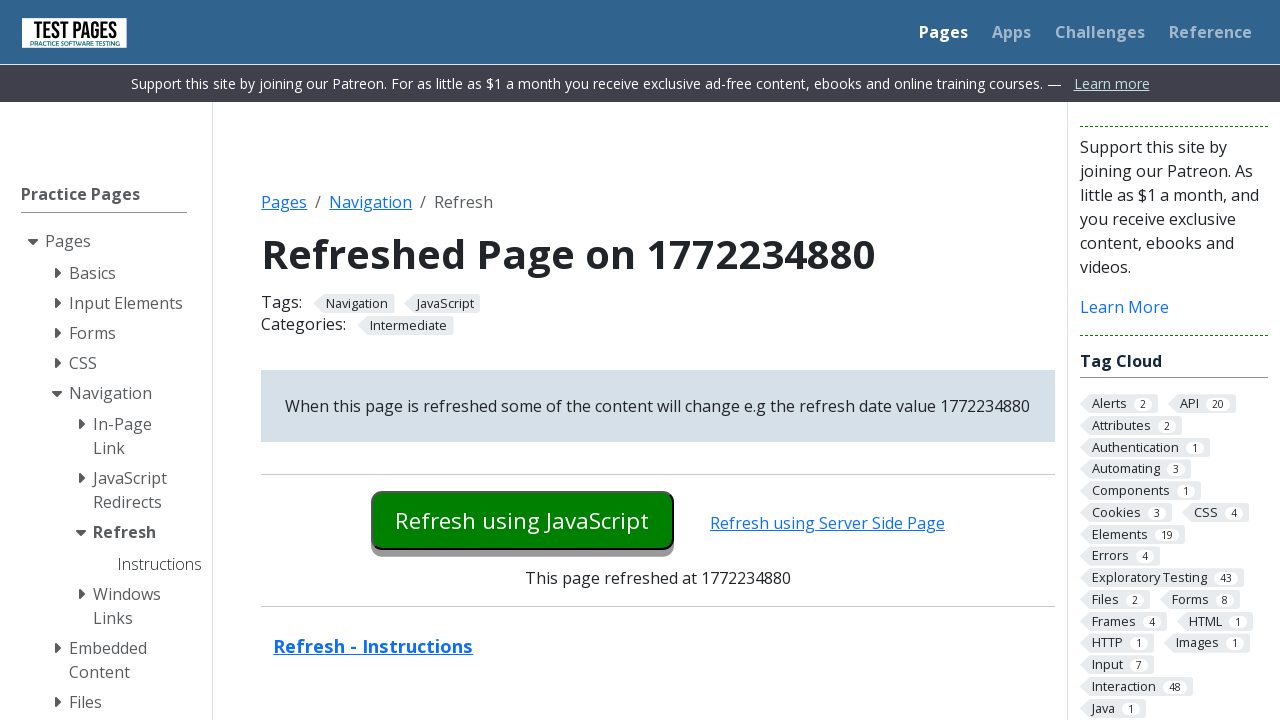